Tests autocomplete functionality by typing partial country name, navigating through suggestions with arrow keys, and selecting an option

Starting URL: https://rahulshettyacademy.com/AutomationPractice/

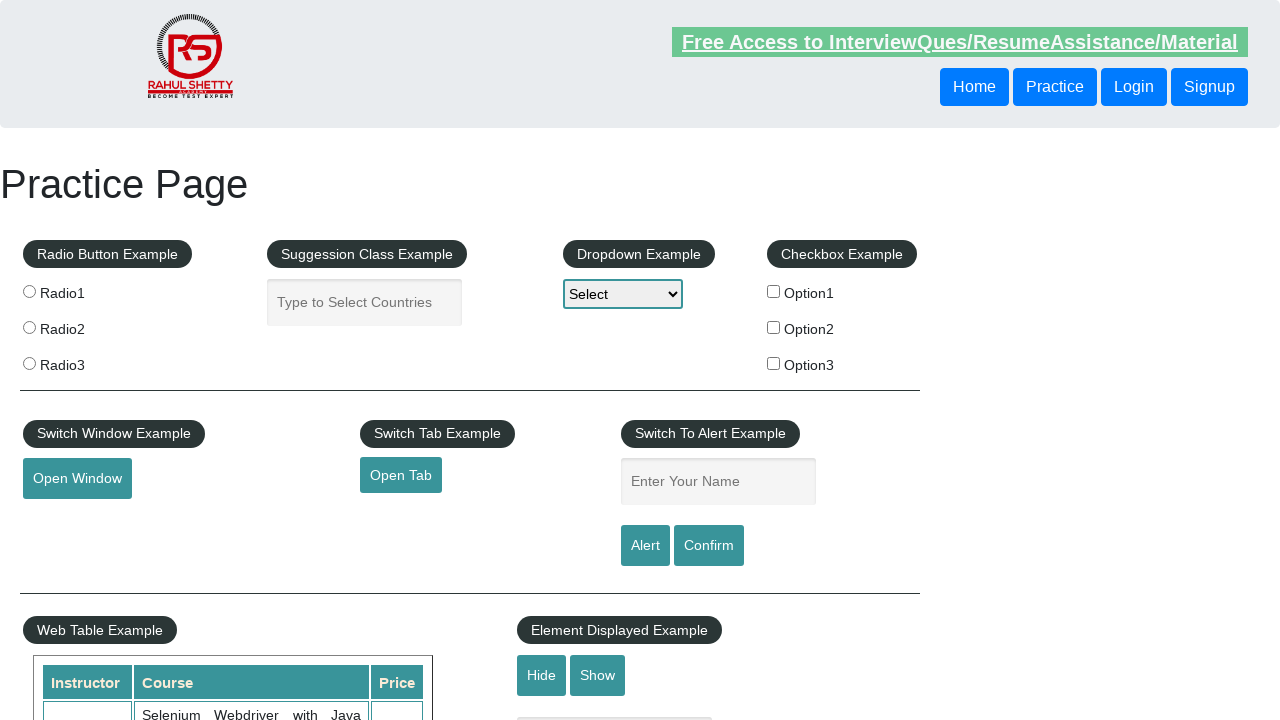

Retrieved main page title 'Practice Page'
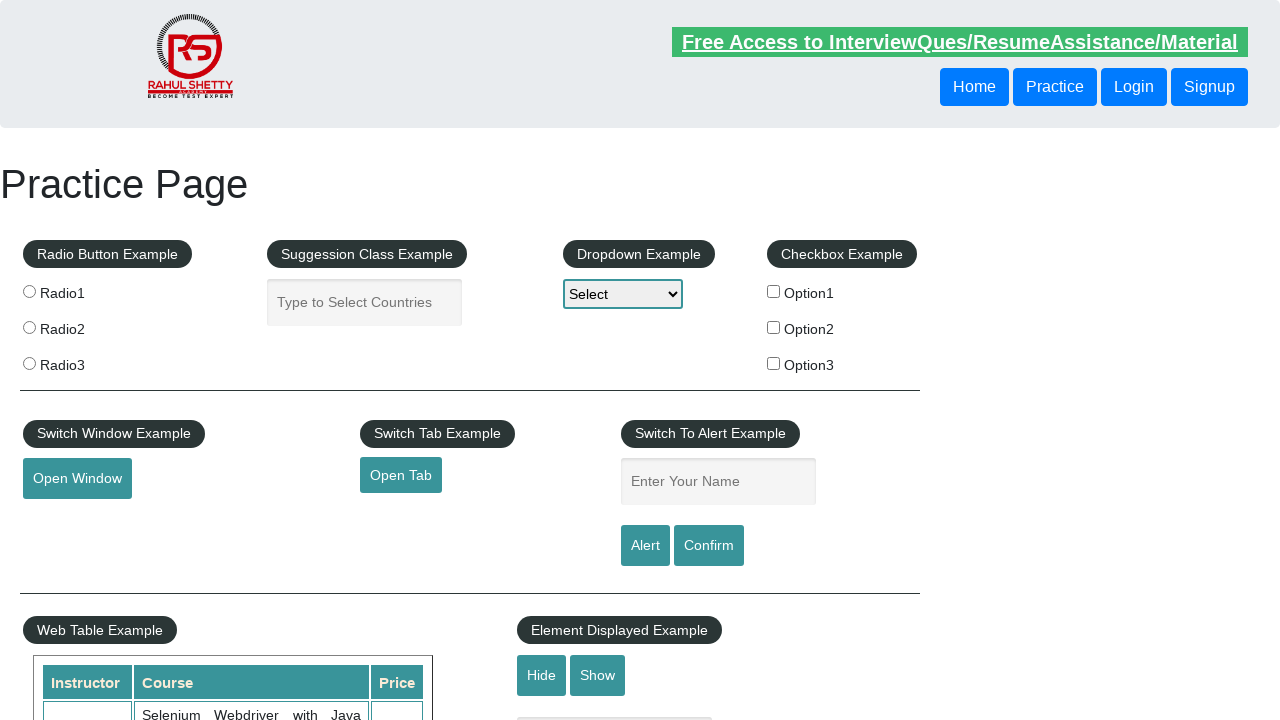

Entered 'Uni' in autocomplete field to trigger suggestions on #autocomplete
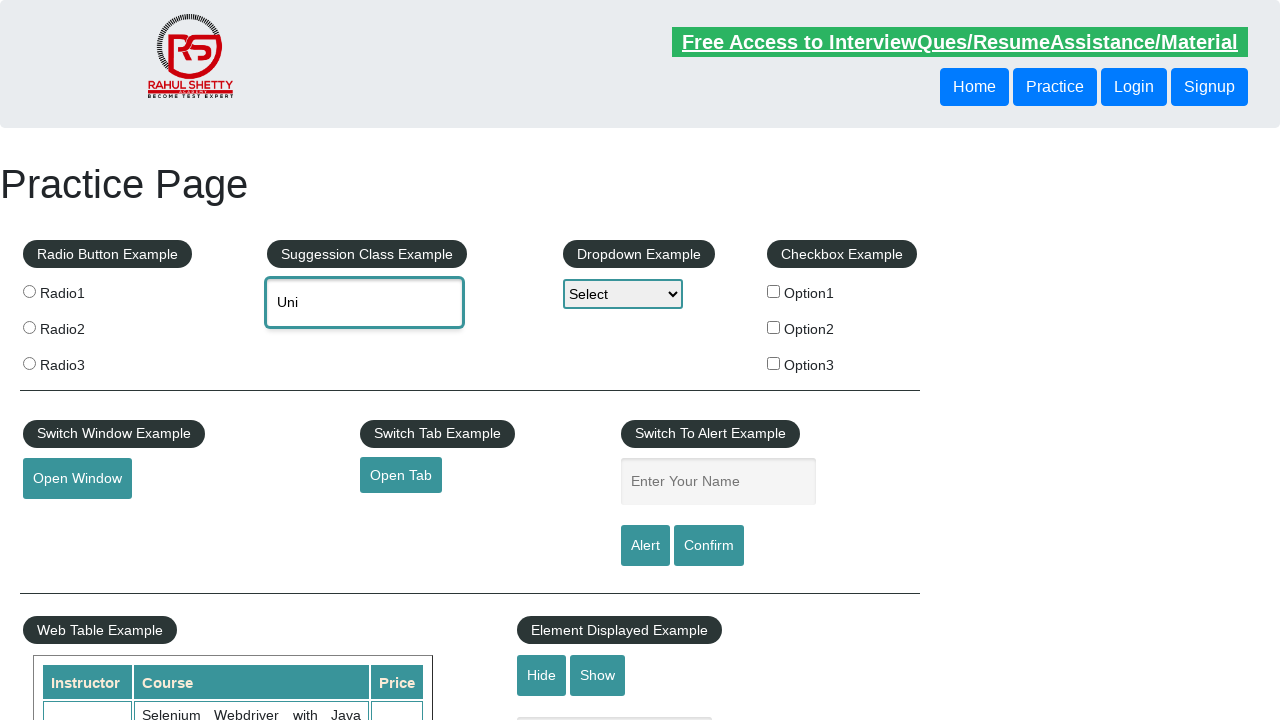

Waited 1 second for autocomplete suggestions to appear
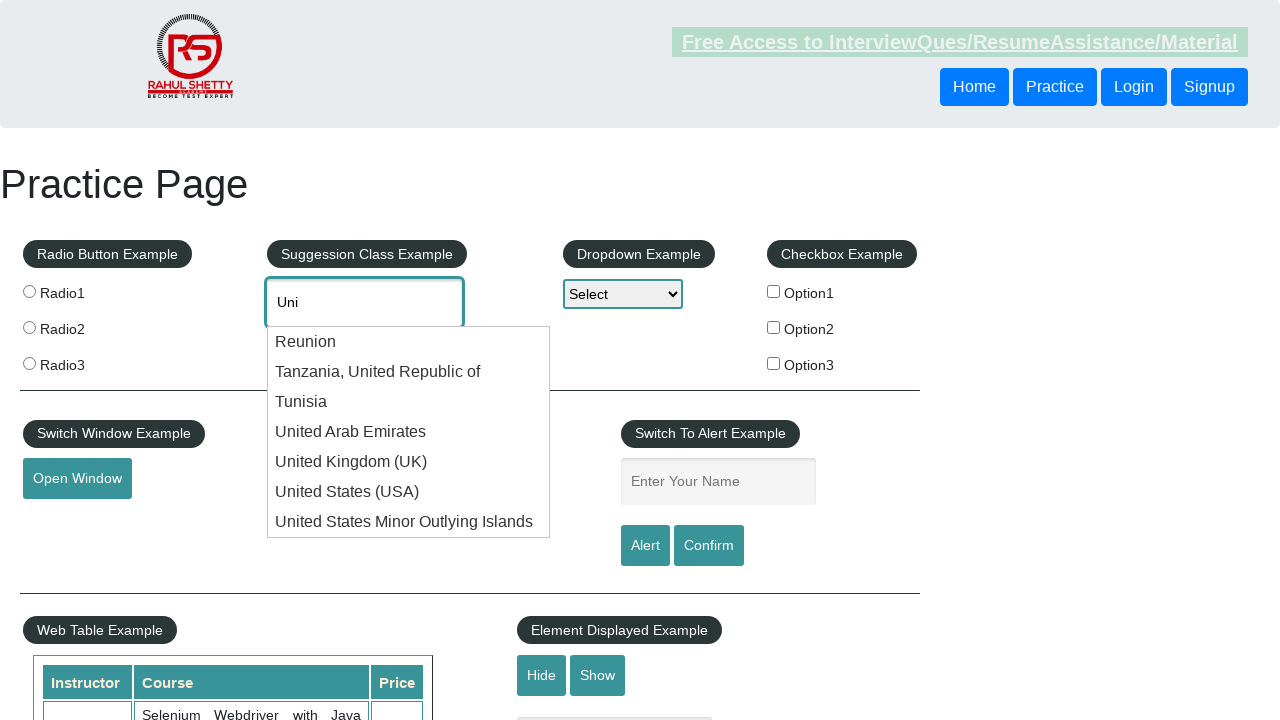

Pressed ArrowDown key (1/5) to navigate suggestions on #autocomplete
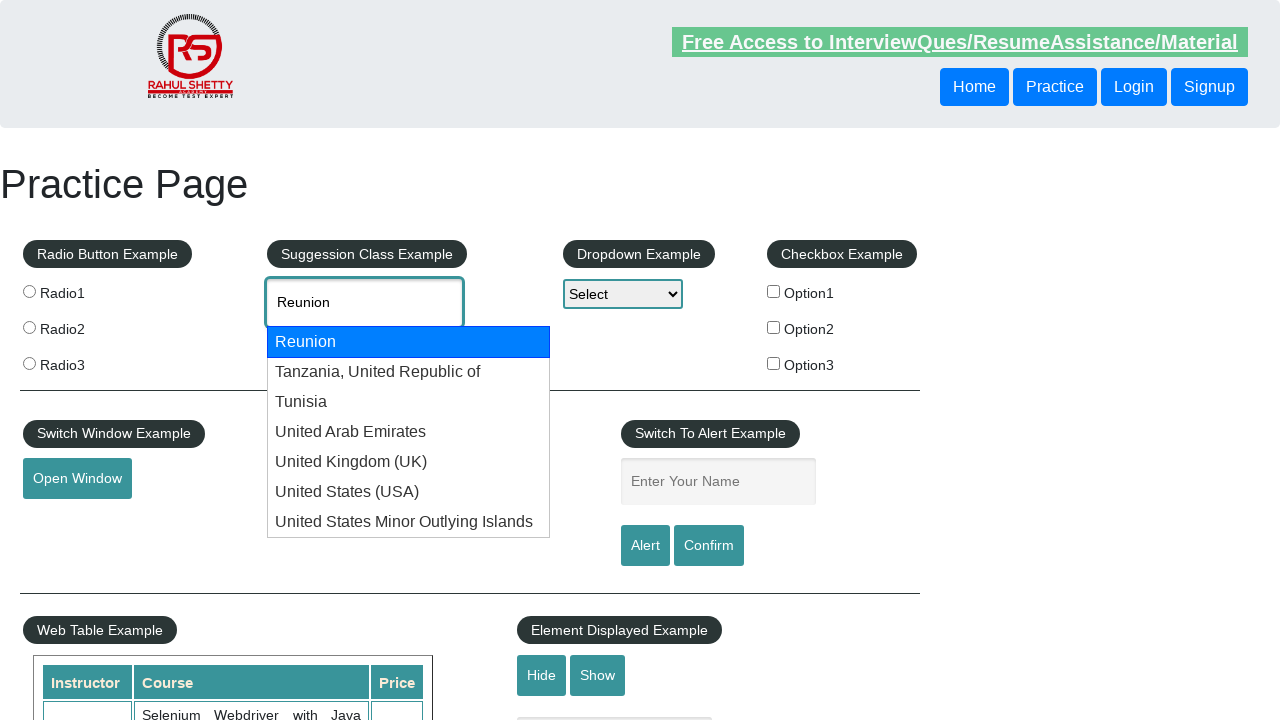

Pressed ArrowDown key (2/5) to navigate suggestions on #autocomplete
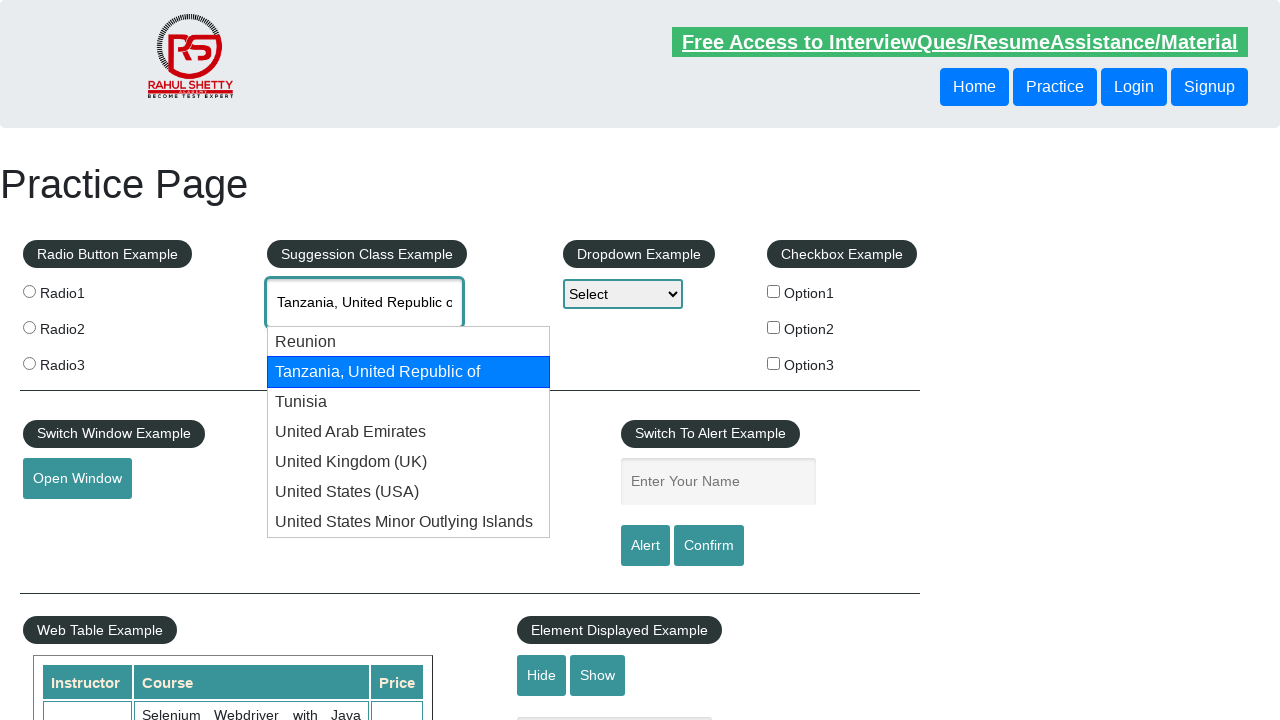

Pressed ArrowDown key (3/5) to navigate suggestions on #autocomplete
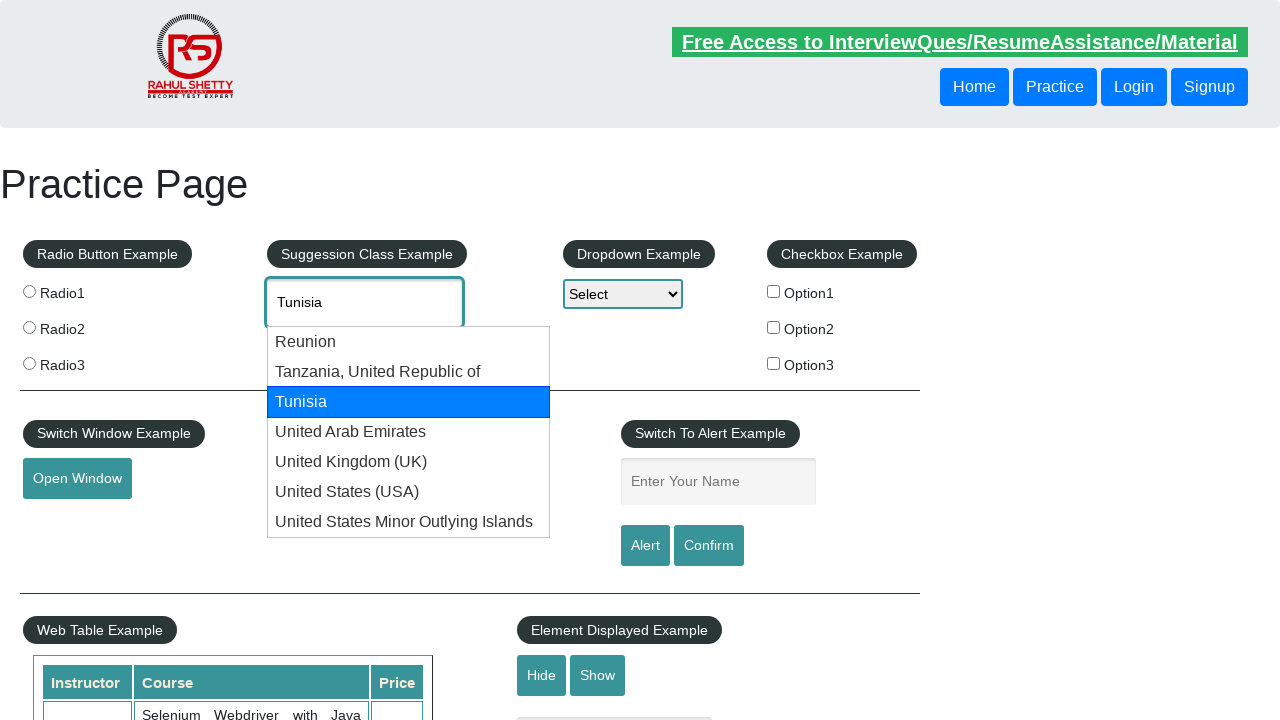

Pressed ArrowDown key (4/5) to navigate suggestions on #autocomplete
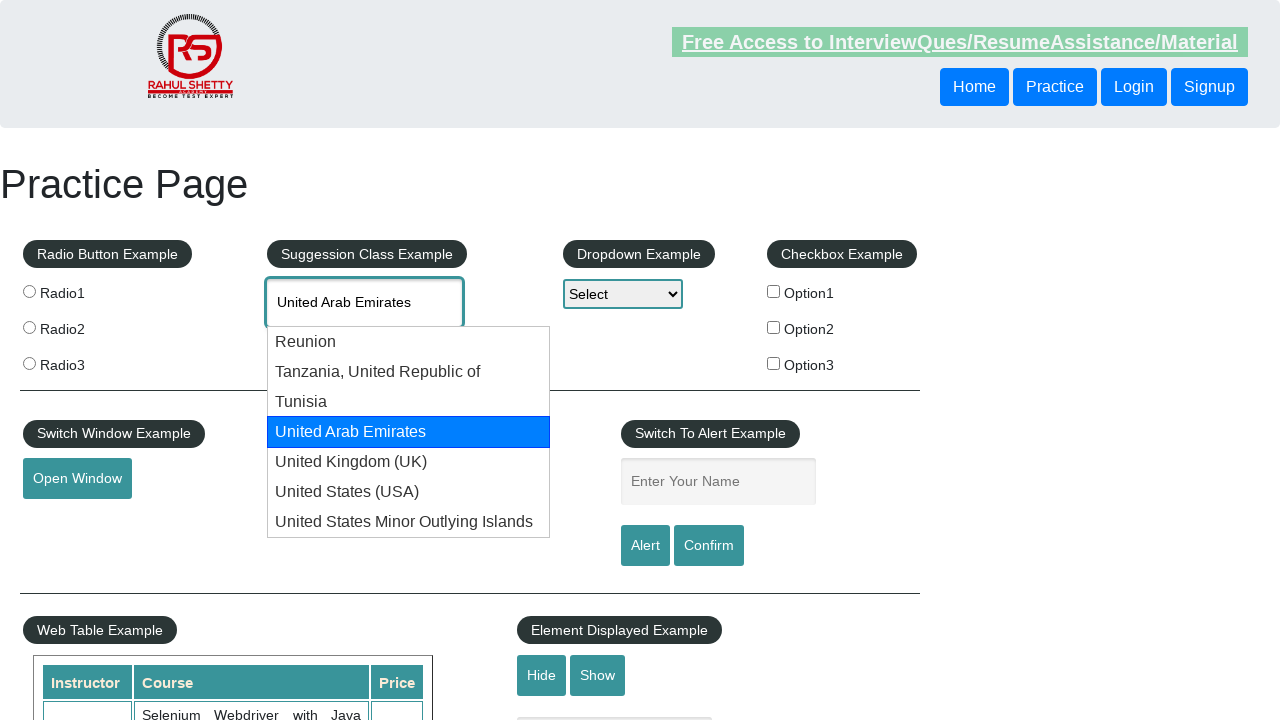

Pressed ArrowDown key (5/5) to navigate to final suggestion on #autocomplete
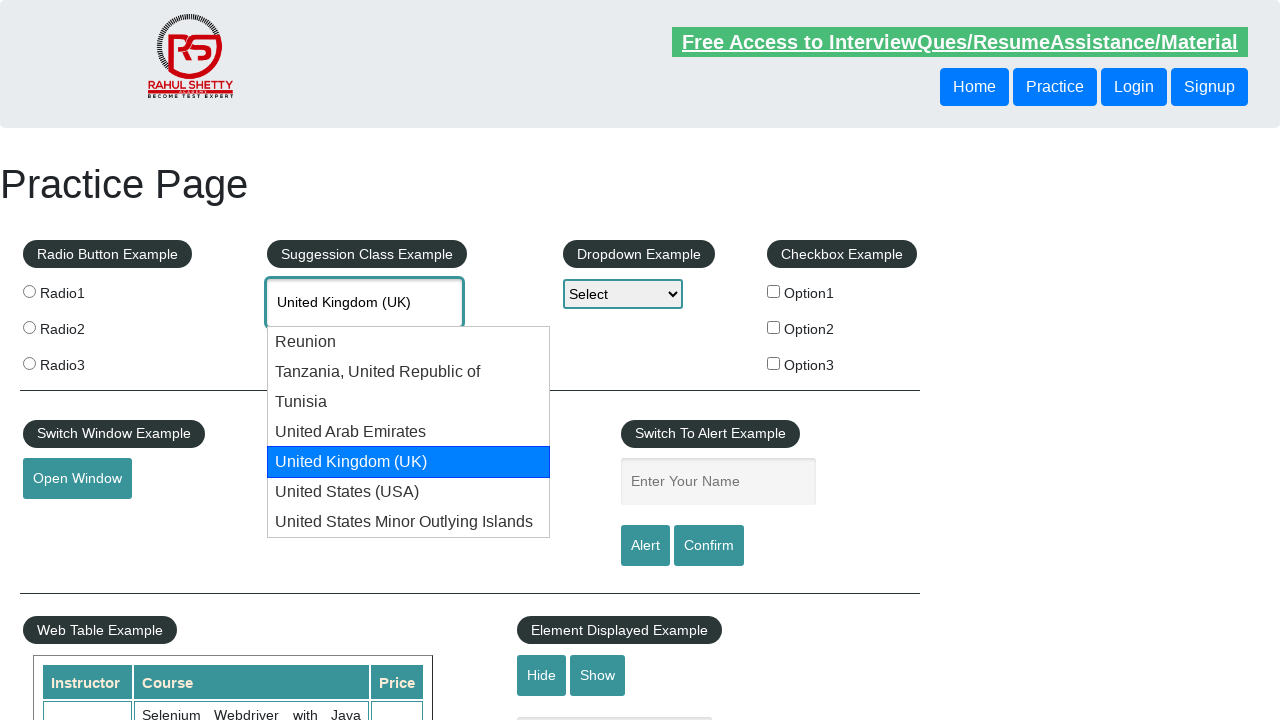

Retrieved selected country value from autocomplete field: 'United Kingdom (UK)'
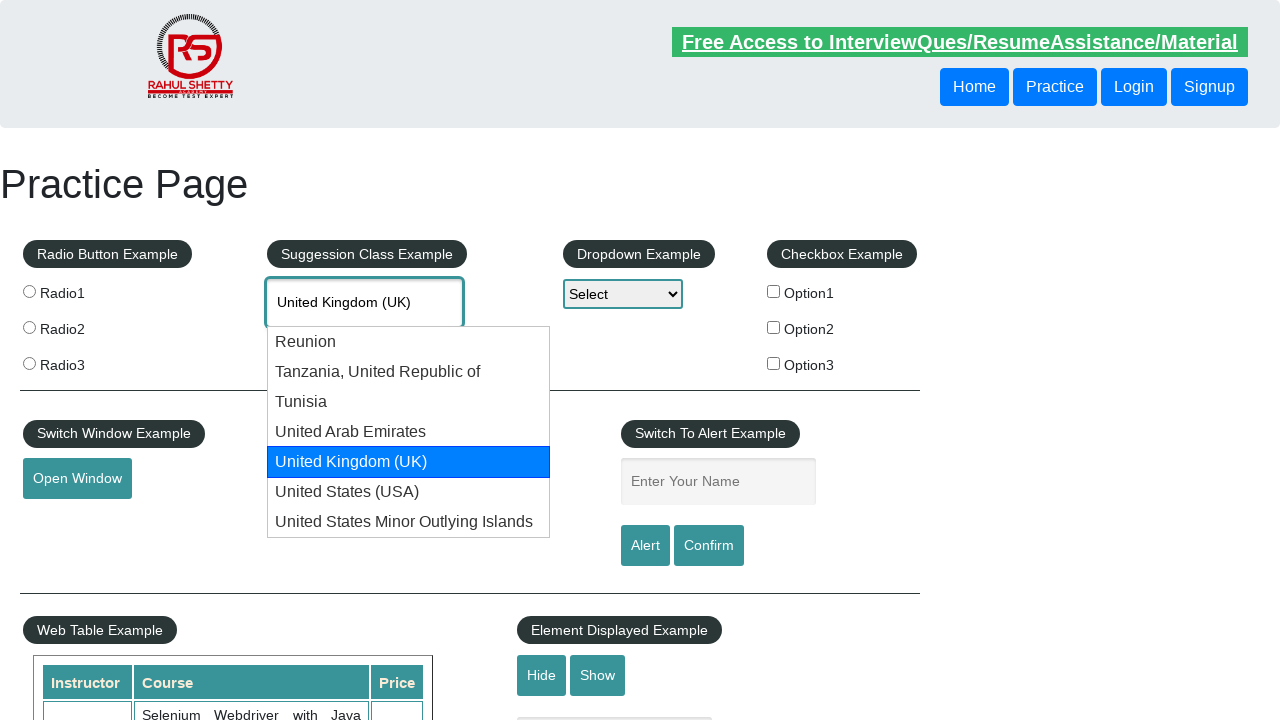

Pressed Enter to confirm autocomplete selection on #autocomplete
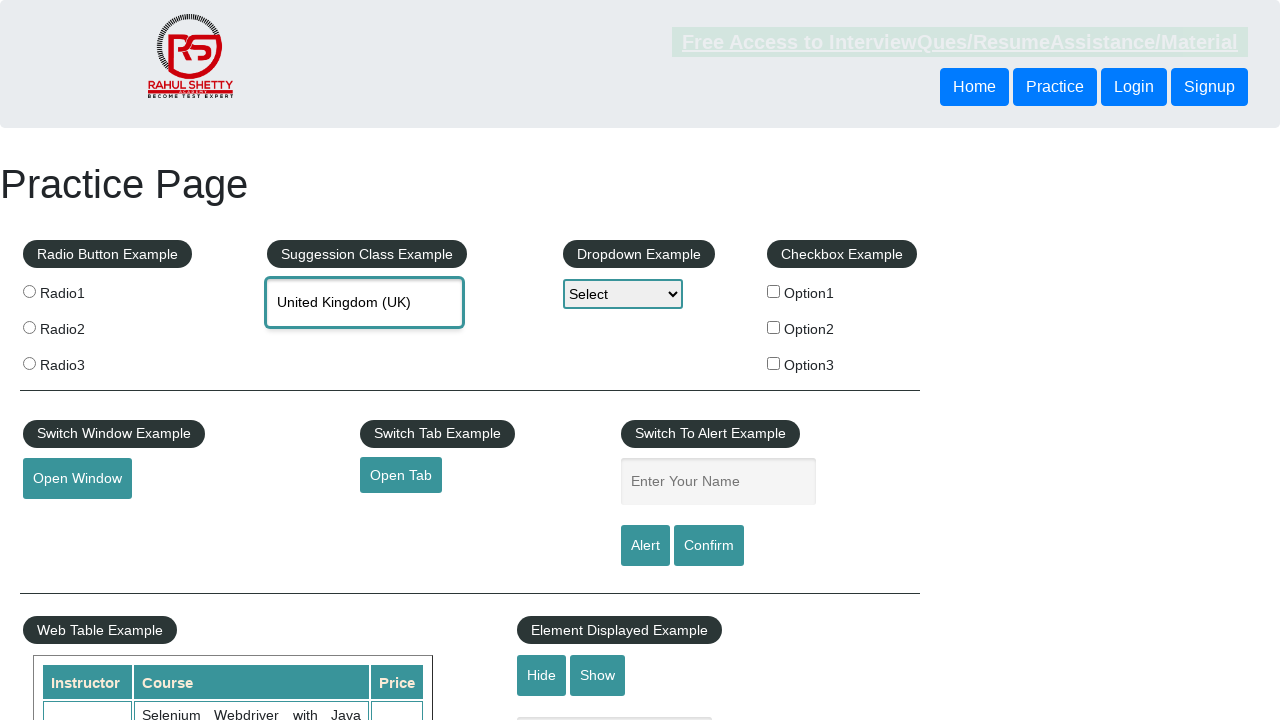

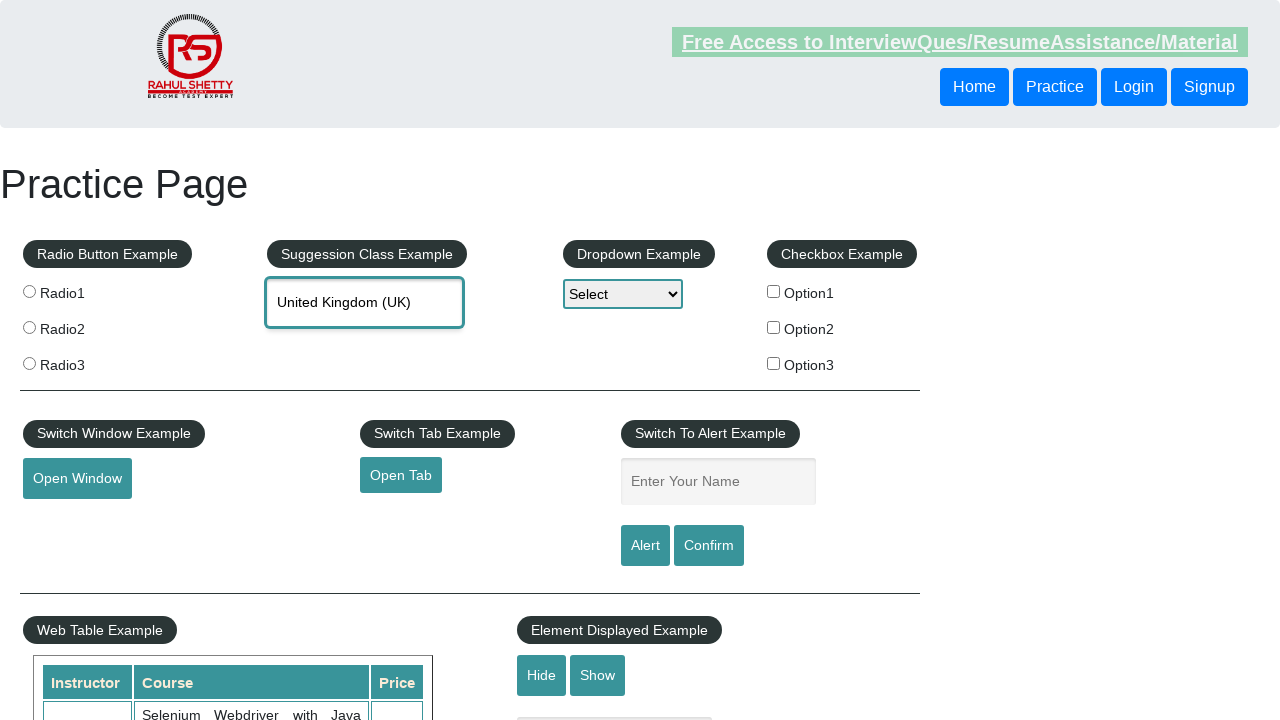